Tests child browser window popup by opening a new window, switching to it, and then closing it

Starting URL: https://demoqa.com/browser-windows

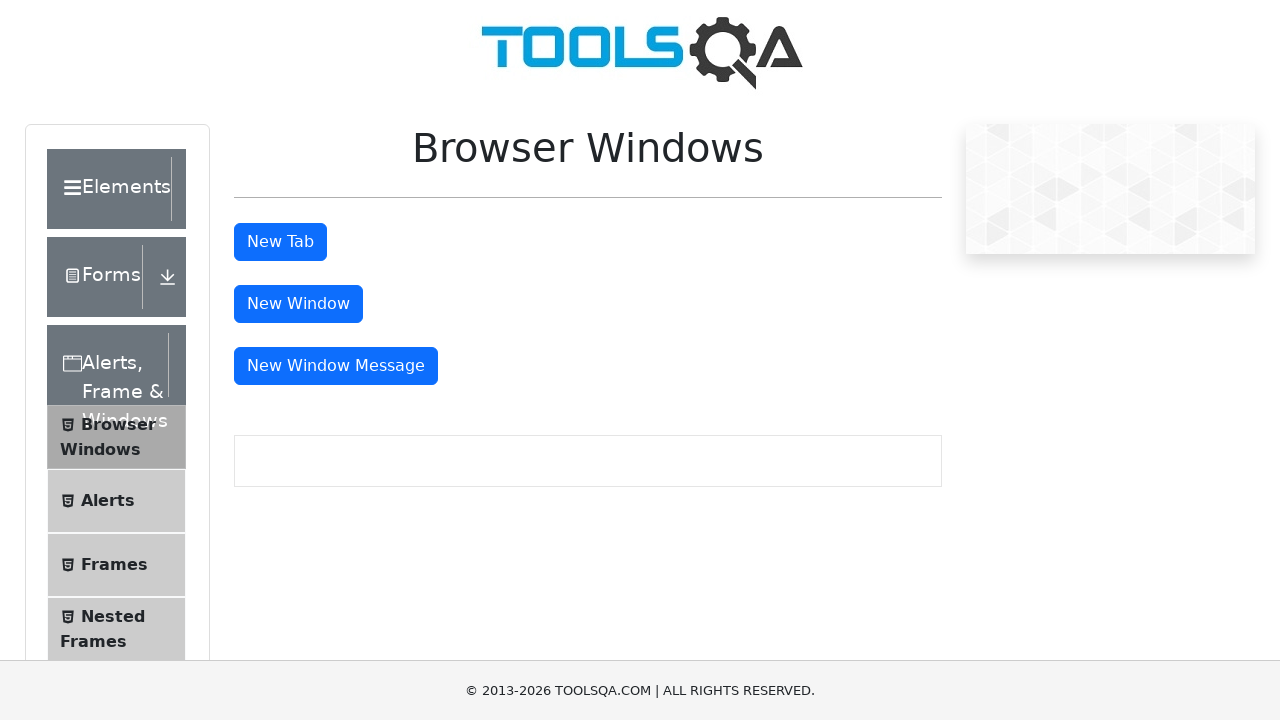

Clicked button to open new child browser window at (298, 304) on #windowButton
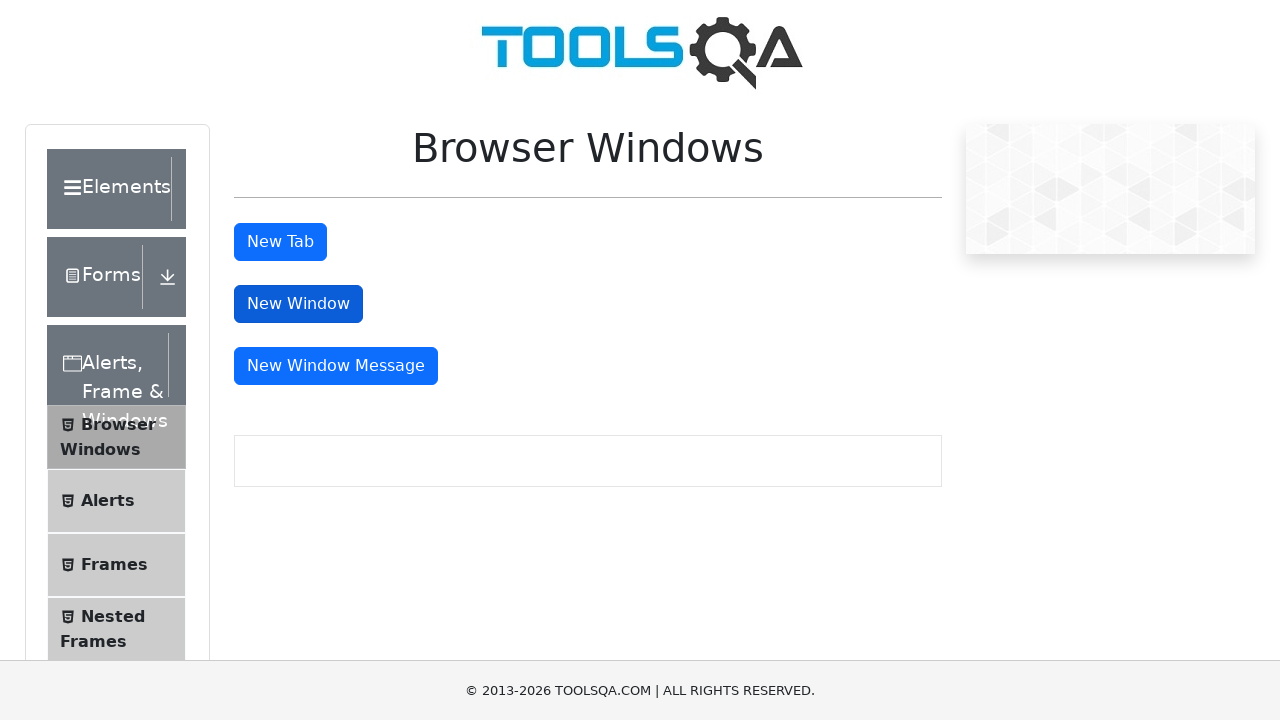

Captured new child browser window page object
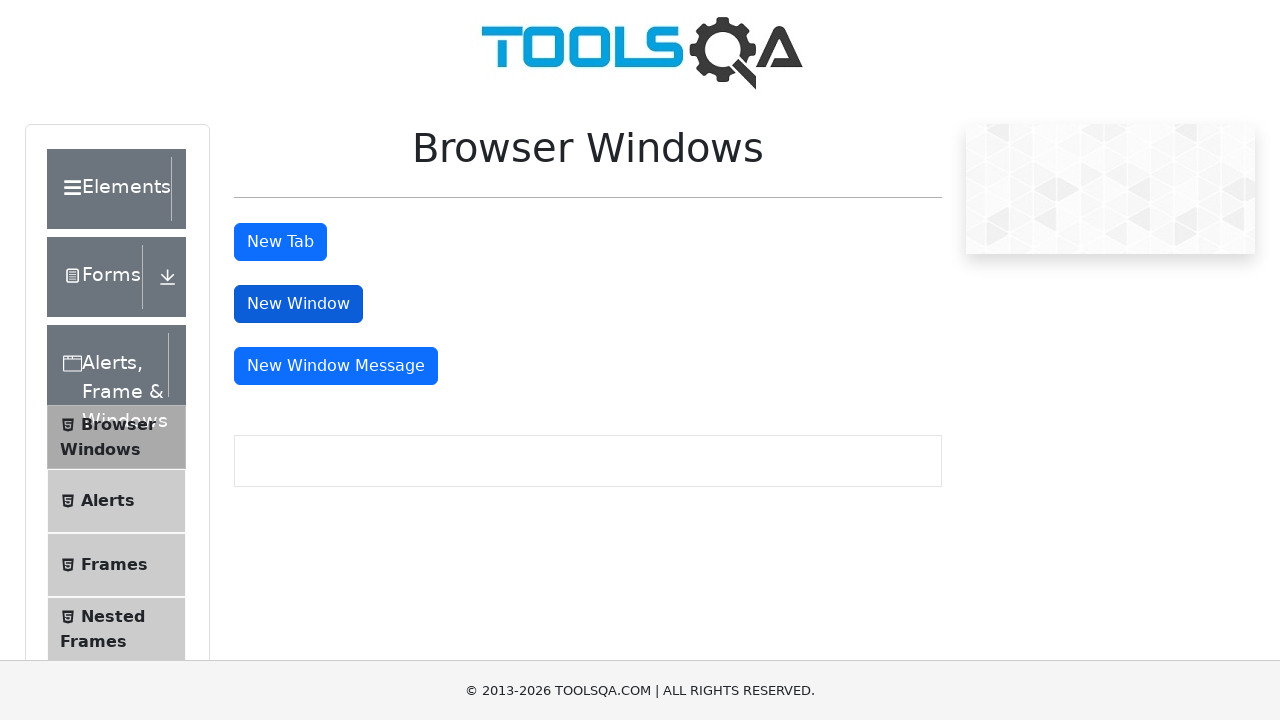

Child browser window fully loaded
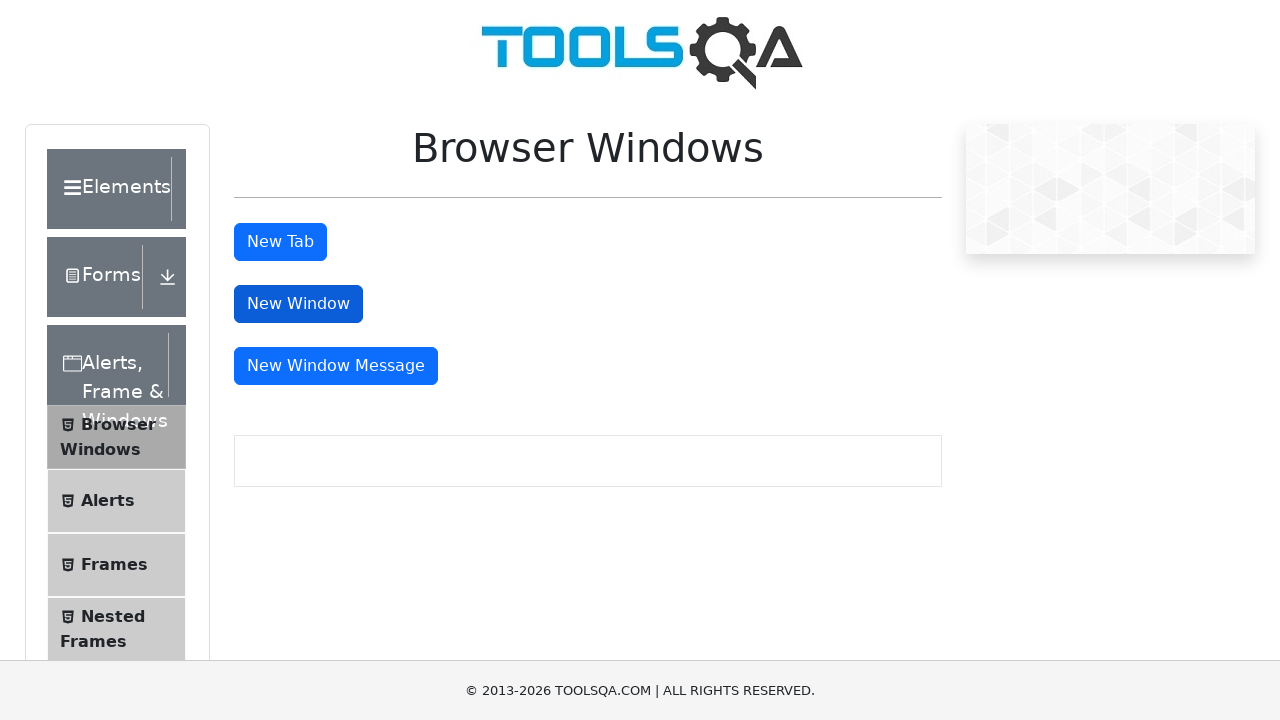

Closed the child browser window
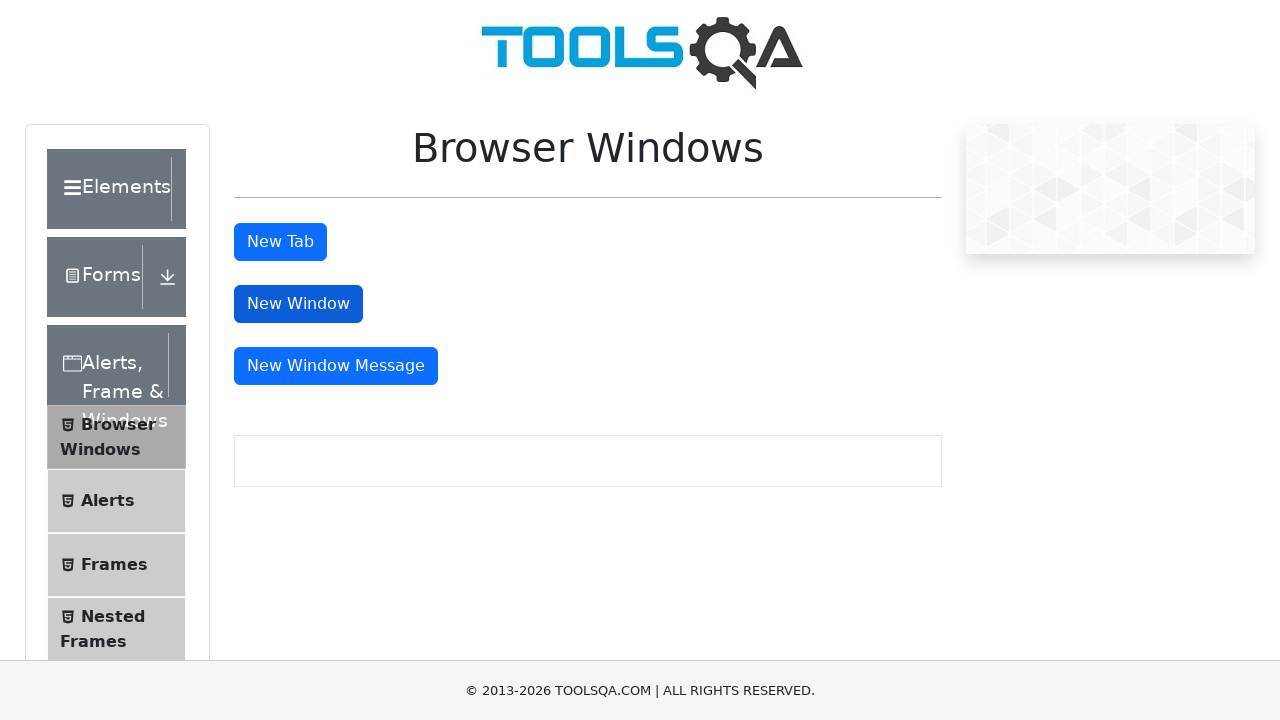

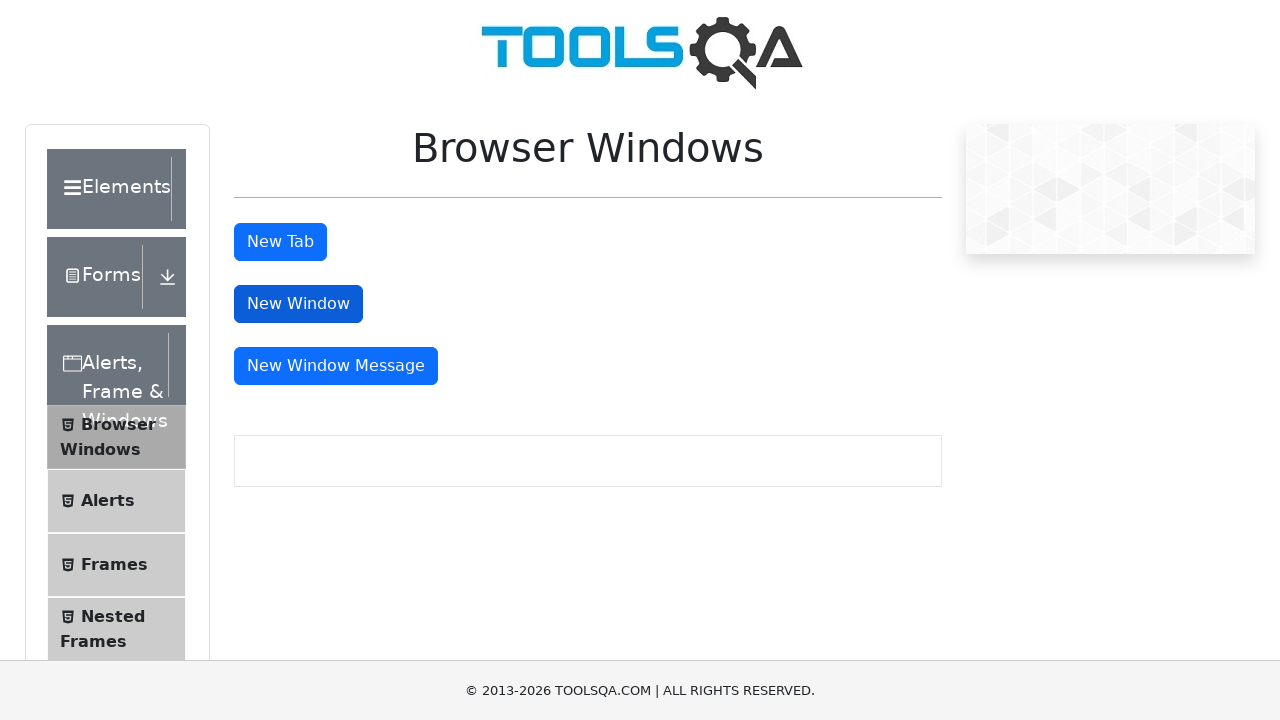